Navigates to text-compare.com and verifies the page loads by checking the title. The original script loaded a browser extension, but the core test is simply accessing the website.

Starting URL: https://text-compare.com/

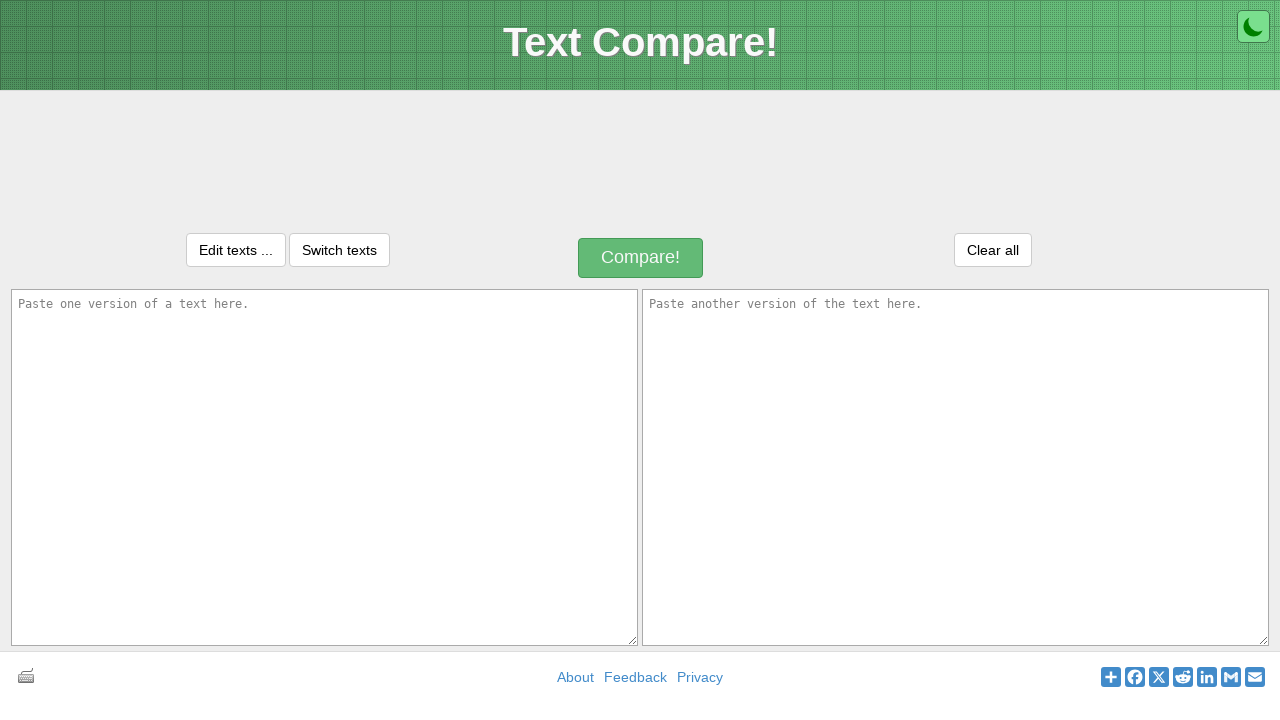

Waited for page to reach domcontentloaded state
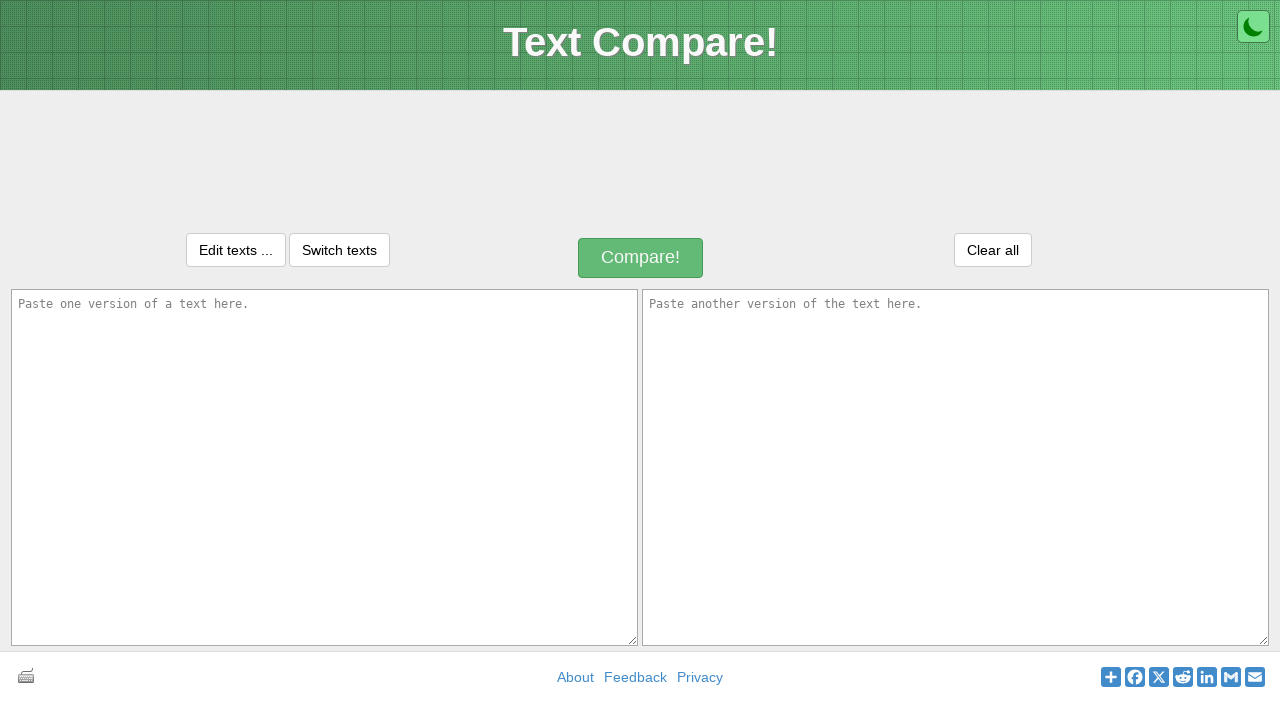

Retrieved page title: 'Text Compare! - Find differences between two text files'
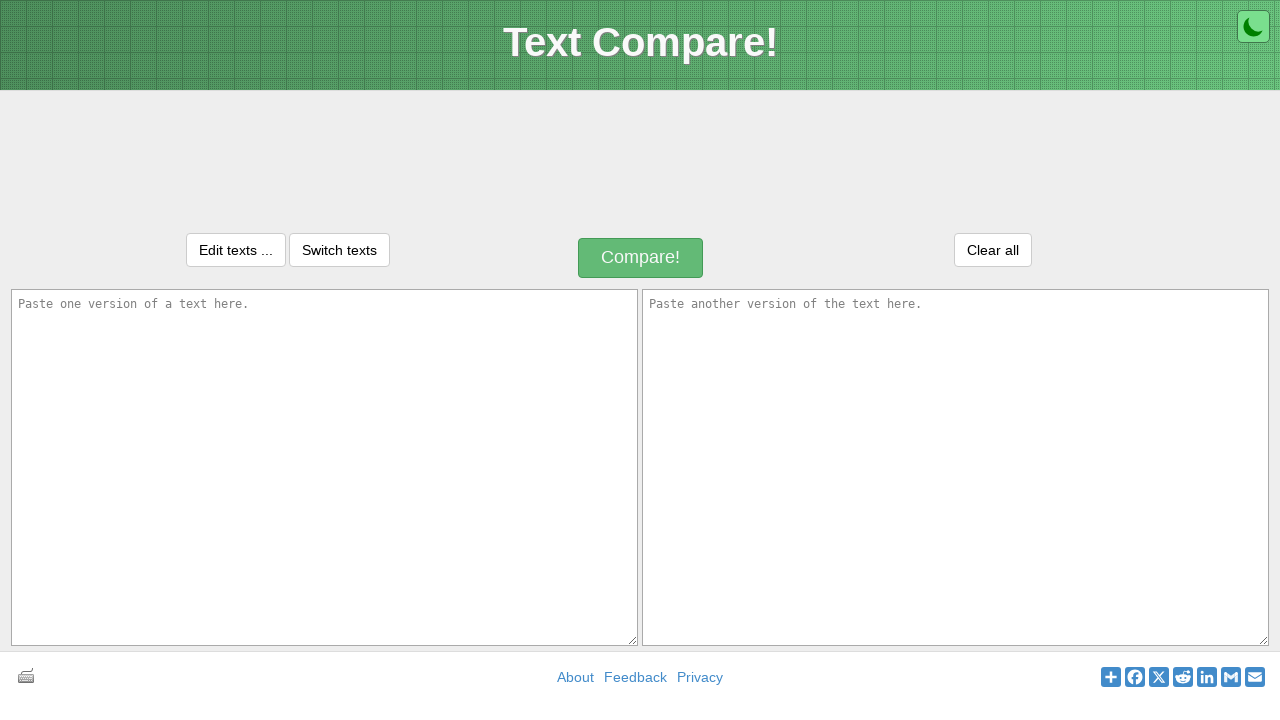

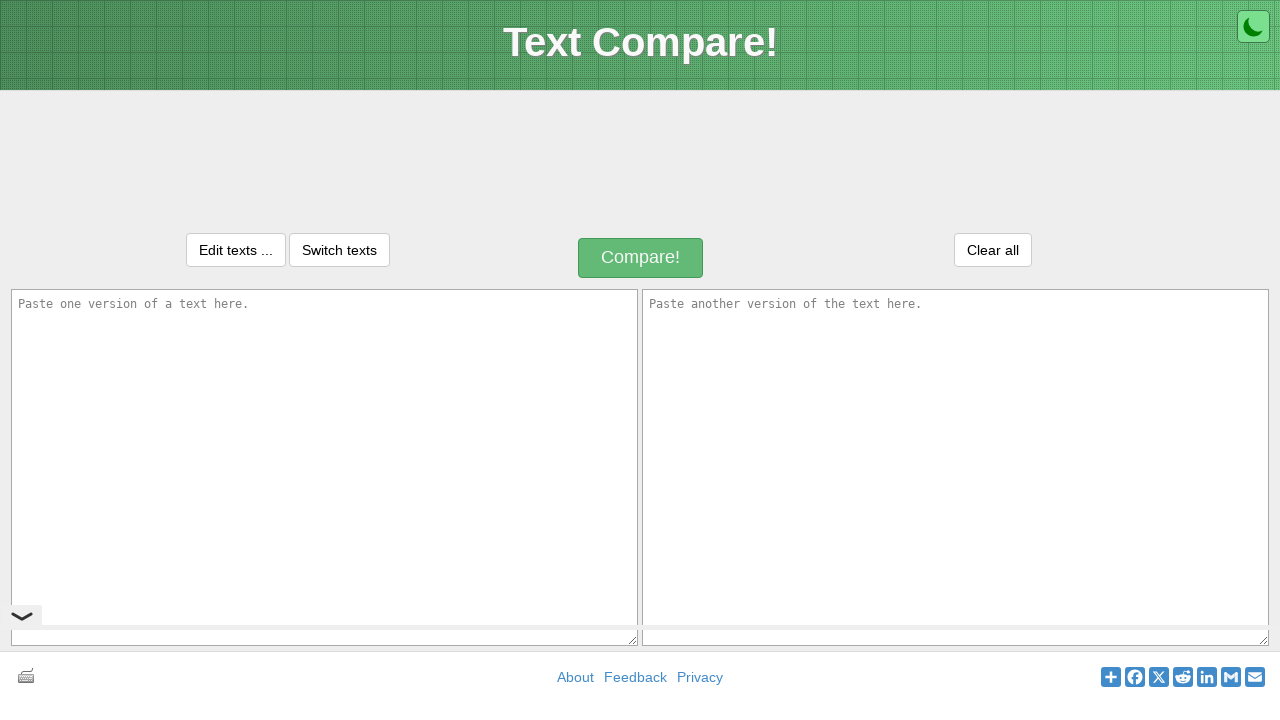